Tests mouse hover interaction on a navigation menu and then clicks on a submenu item

Starting URL: https://www.globalsqa.com/demo-site/

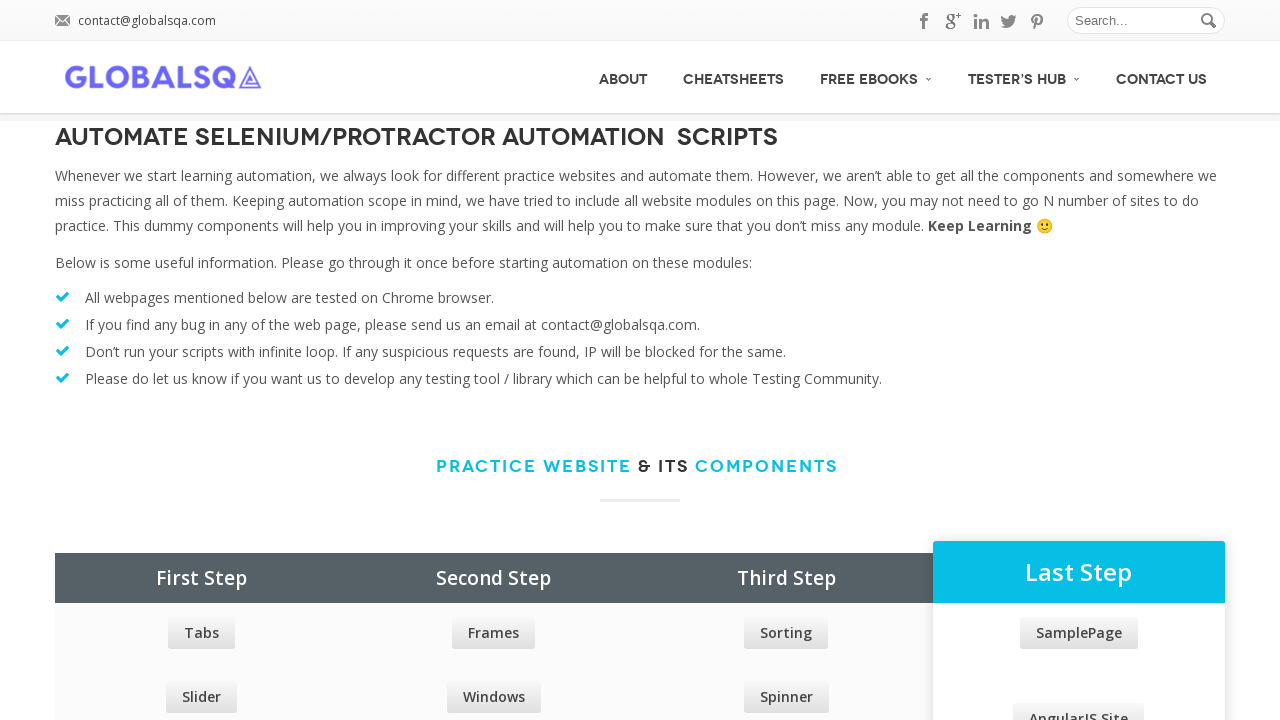

Hovered over the Free Ebooks navigation menu item at (876, 76) on xpath=//a[@class='no_border'][normalize-space()='Free Ebooks']
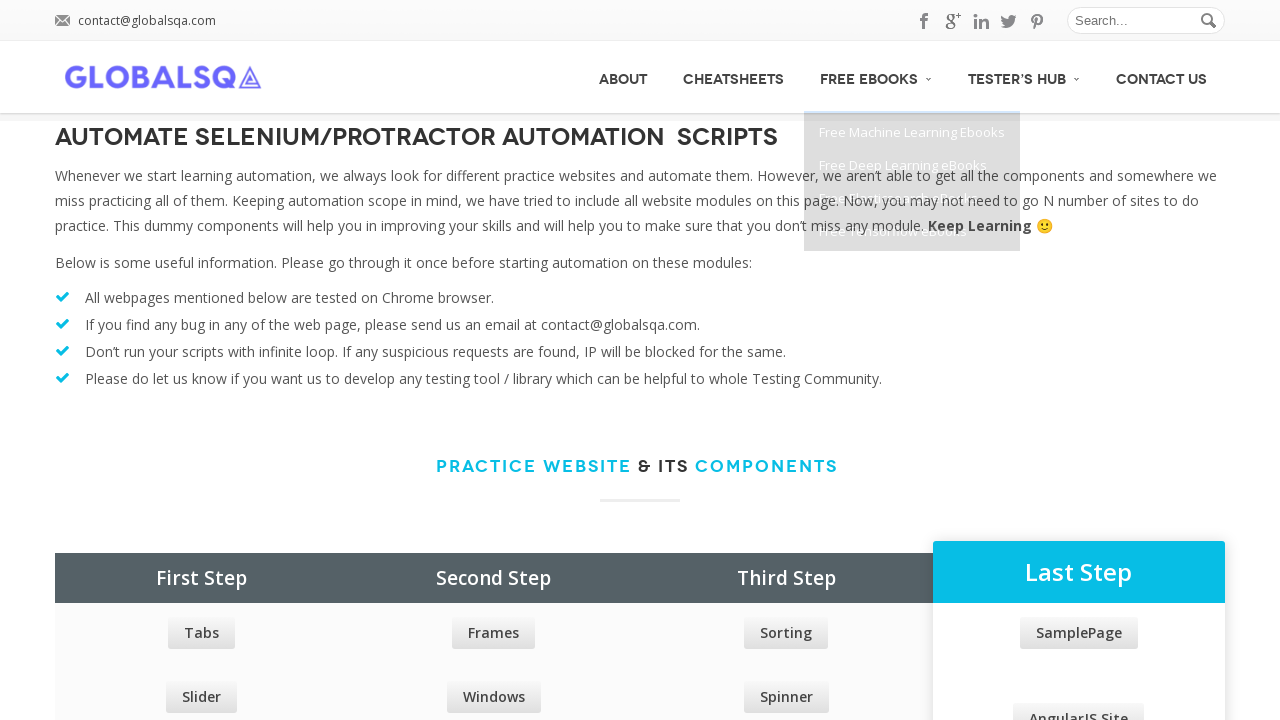

Clicked on the Free Deep Learning eBooks submenu item at (903, 165) on xpath=//span[normalize-space()='Free Deep Learning eBooks']
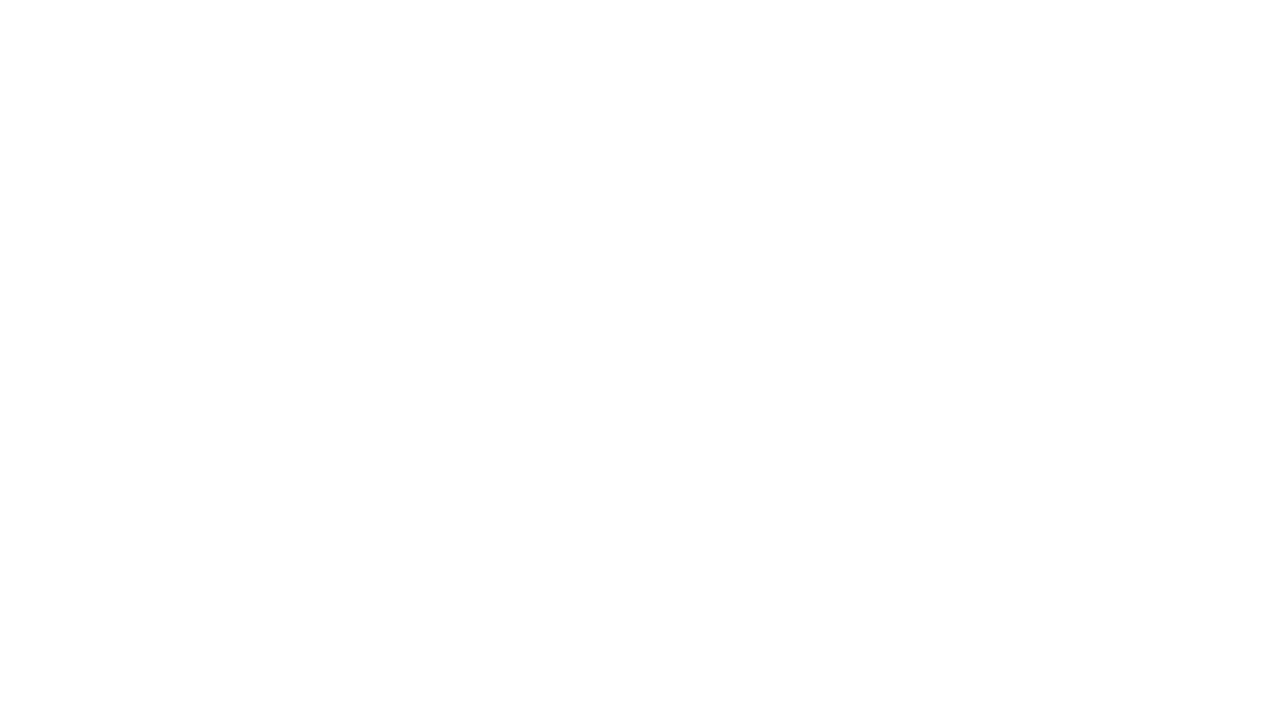

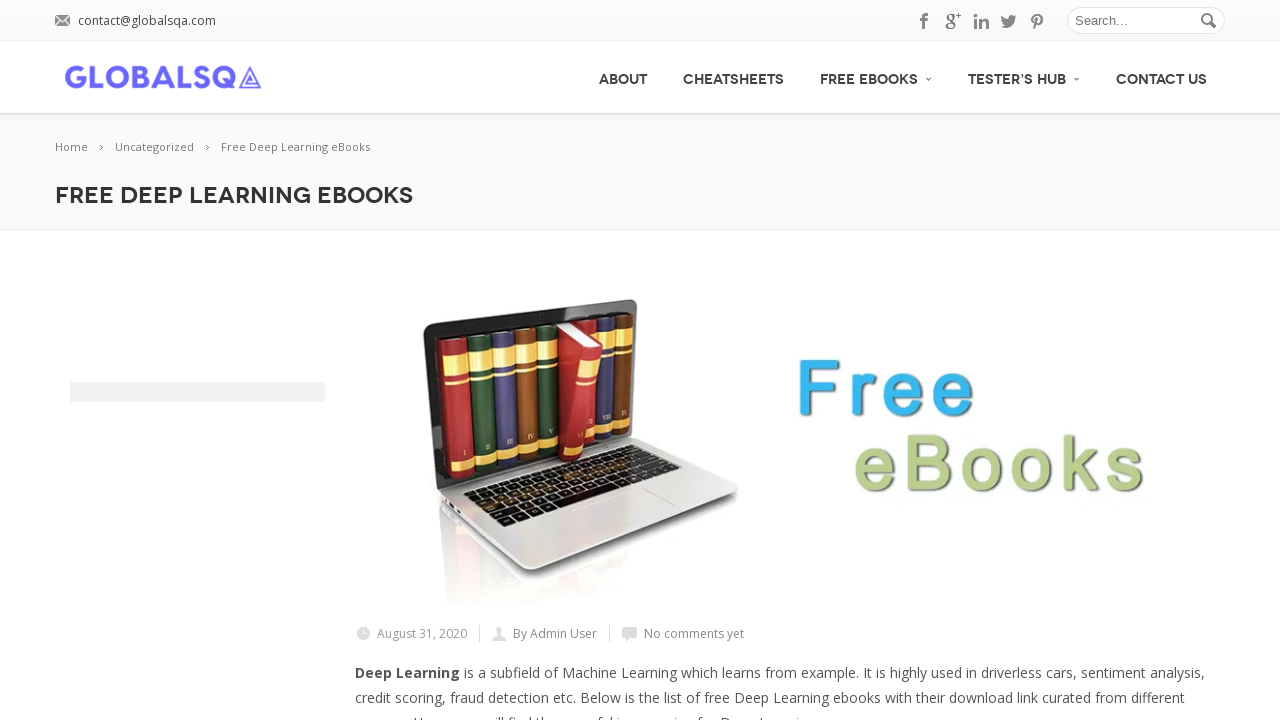